Tests color animation by toggling the effect on and off

Starting URL: https://jqueryui.com

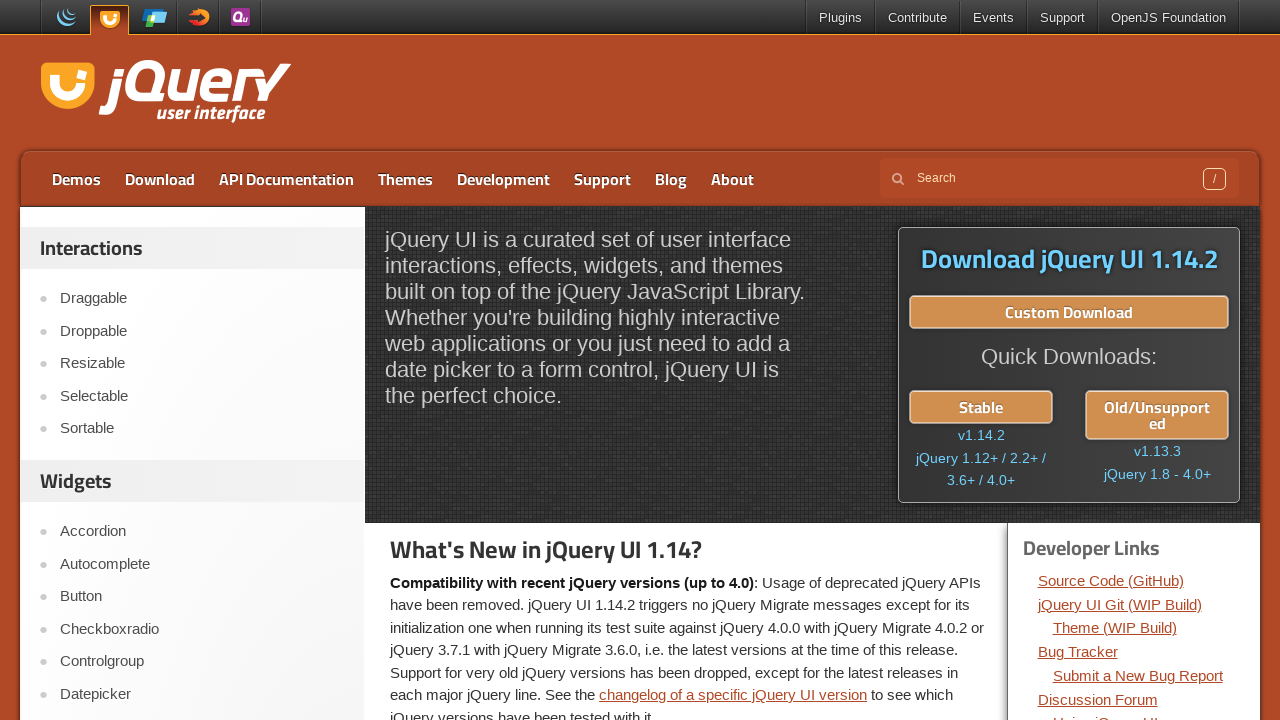

Clicked on Color Animation link at (202, 360) on text=Color Animation
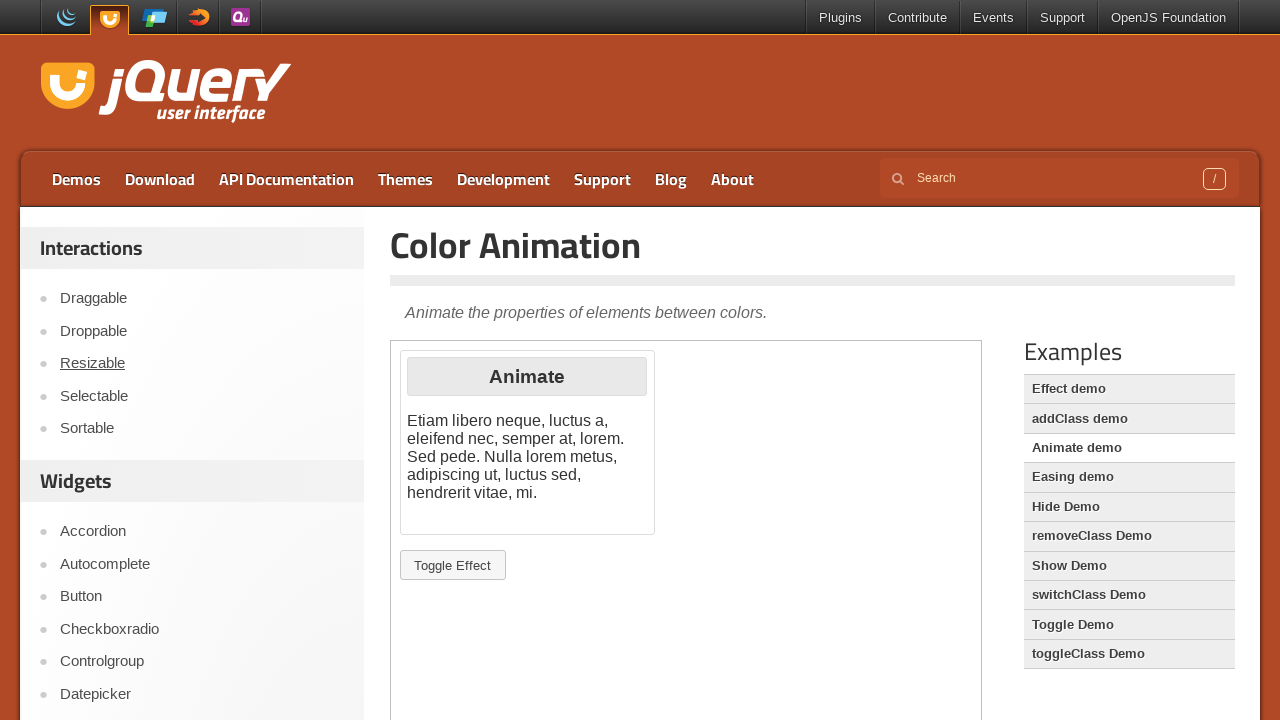

Located demo iframe
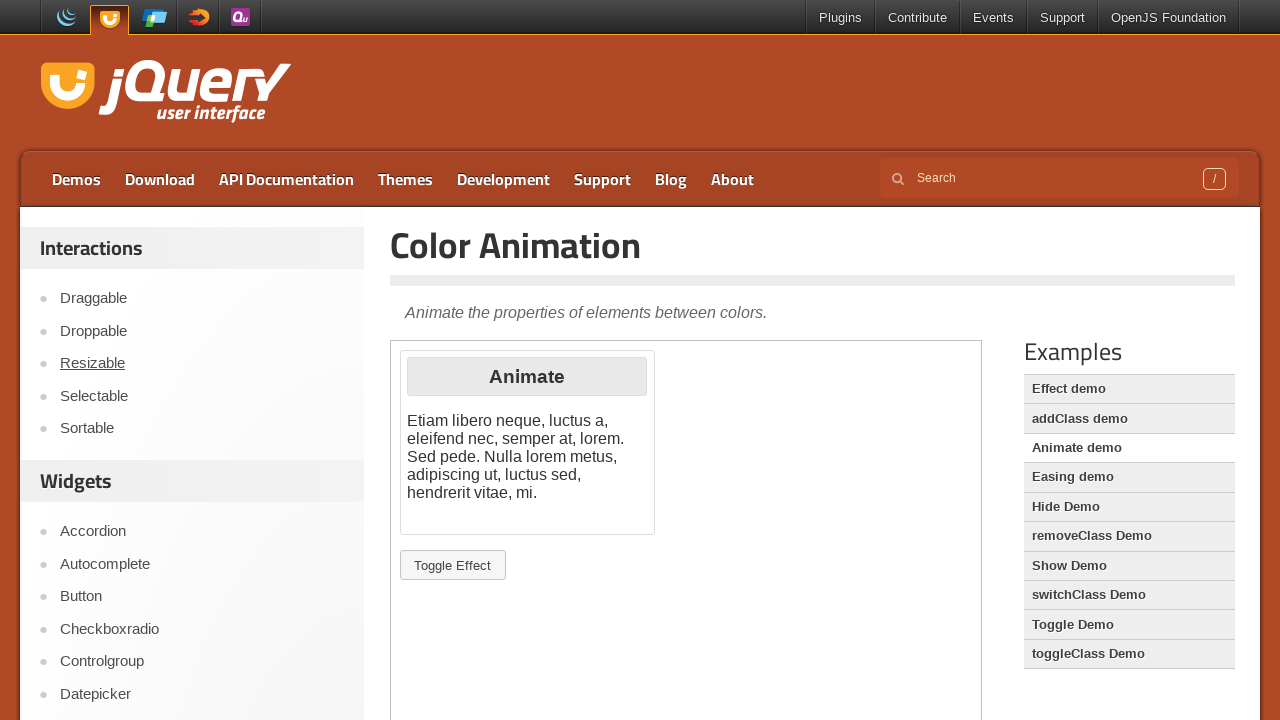

Clicked Toggle Effect button to enable color animation at (453, 565) on .demo-frame >> internal:control=enter-frame >> text=Toggle Effect
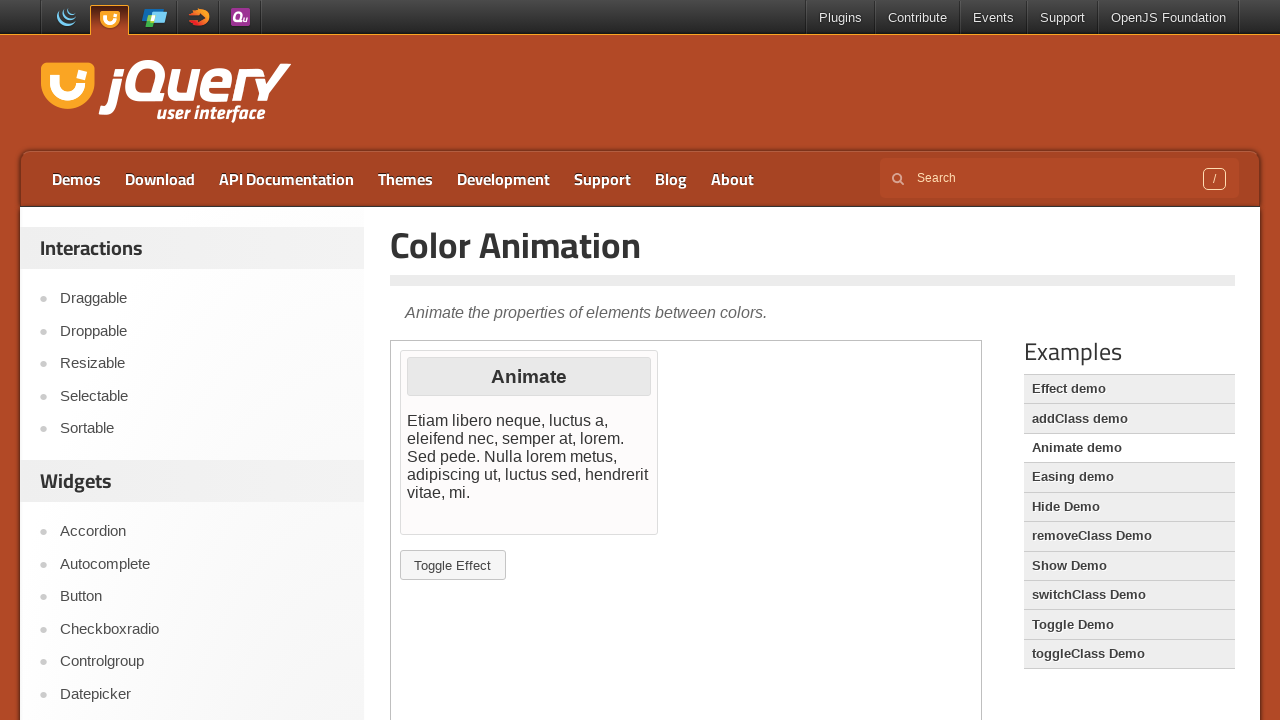

Waited 2 seconds for animation to complete
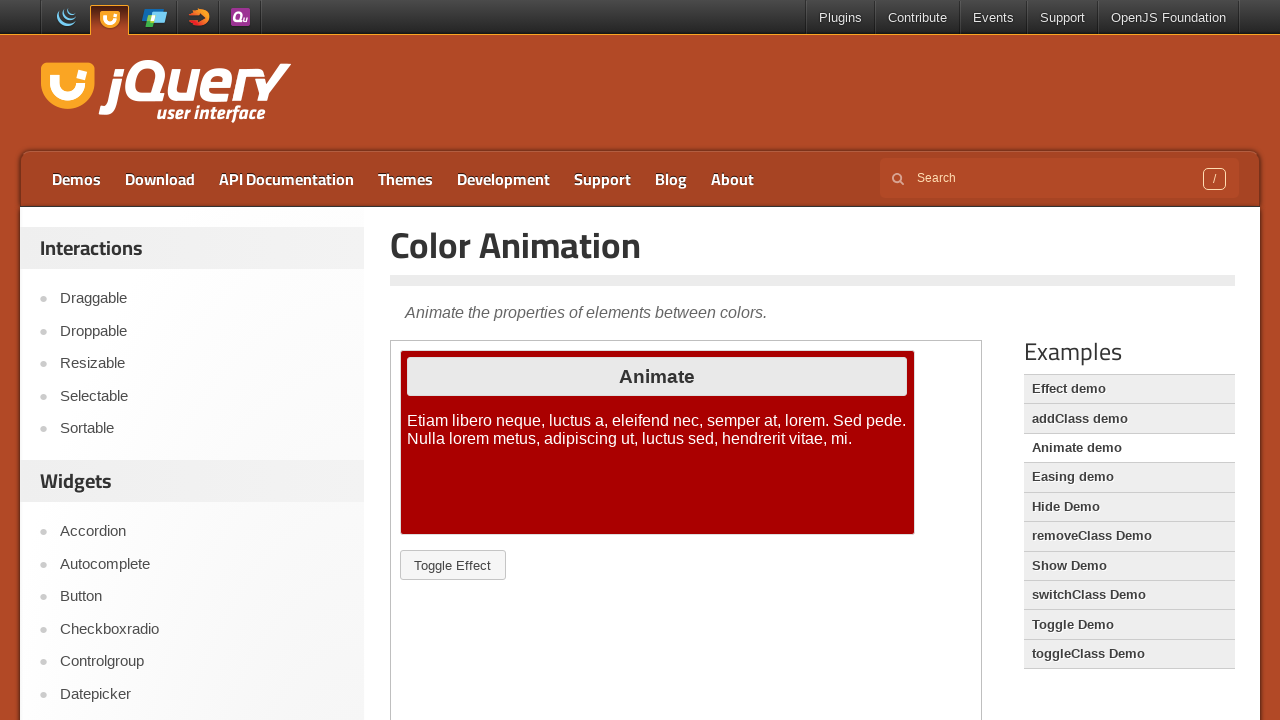

Clicked Toggle Effect button to disable color animation at (453, 565) on .demo-frame >> internal:control=enter-frame >> text=Toggle Effect
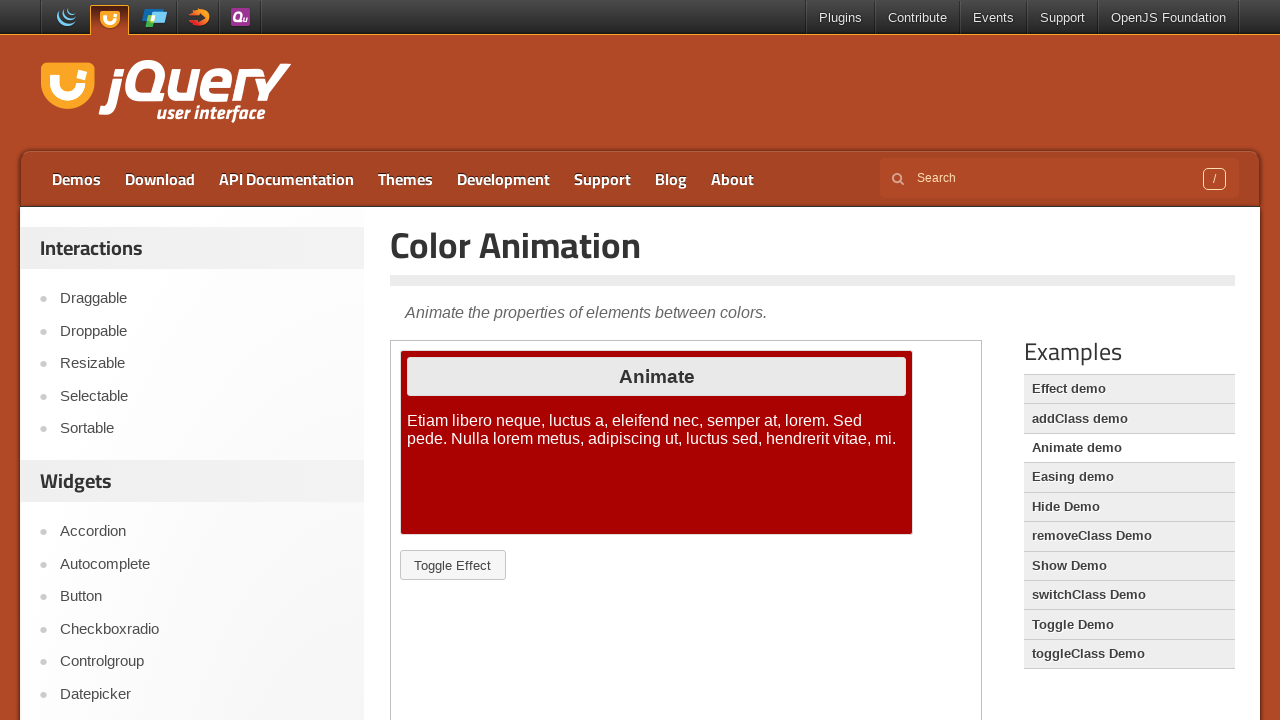

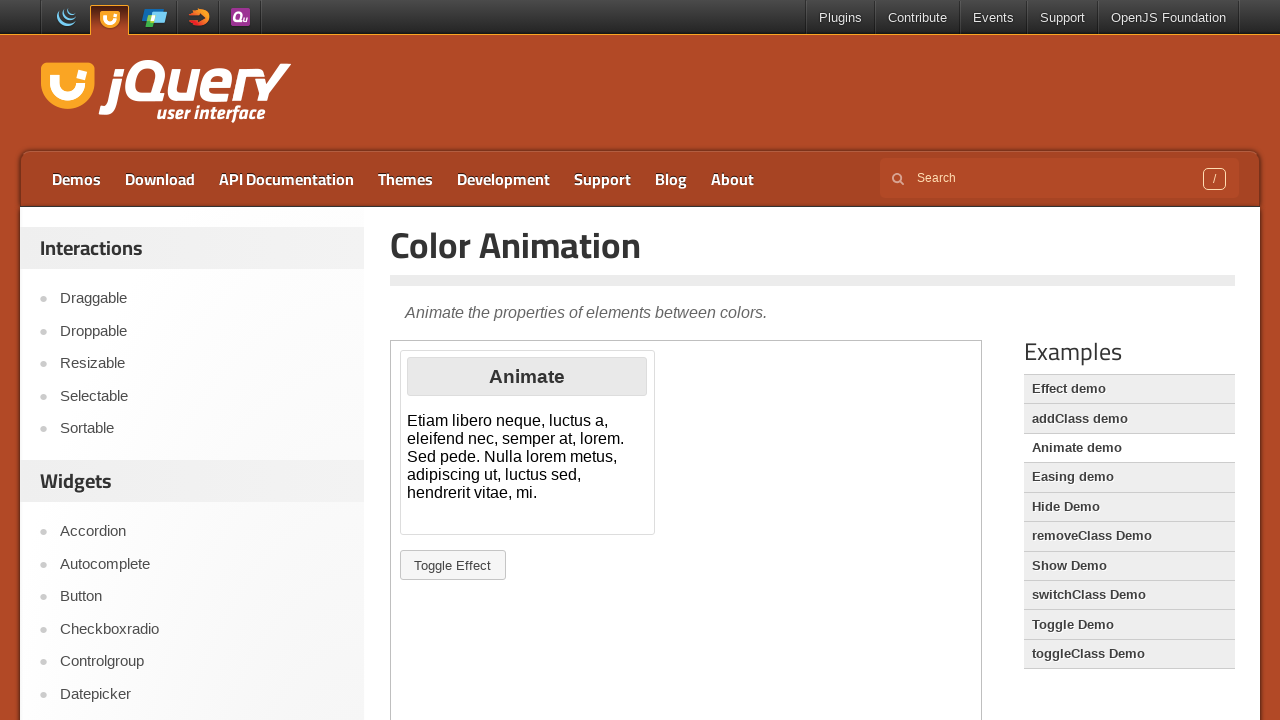